Tests the search functionality on python.org by searching for "pycon" and verifying that results are found

Starting URL: http://www.python.org

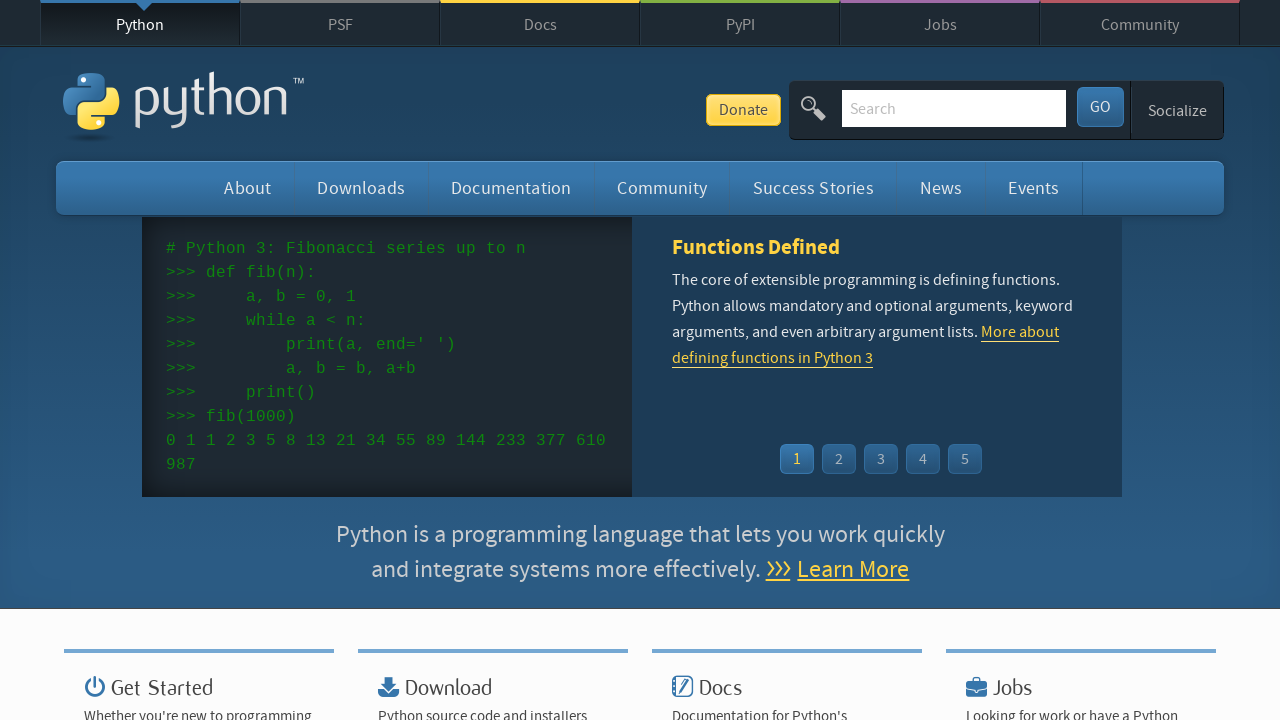

Verified page title contains 'Python'
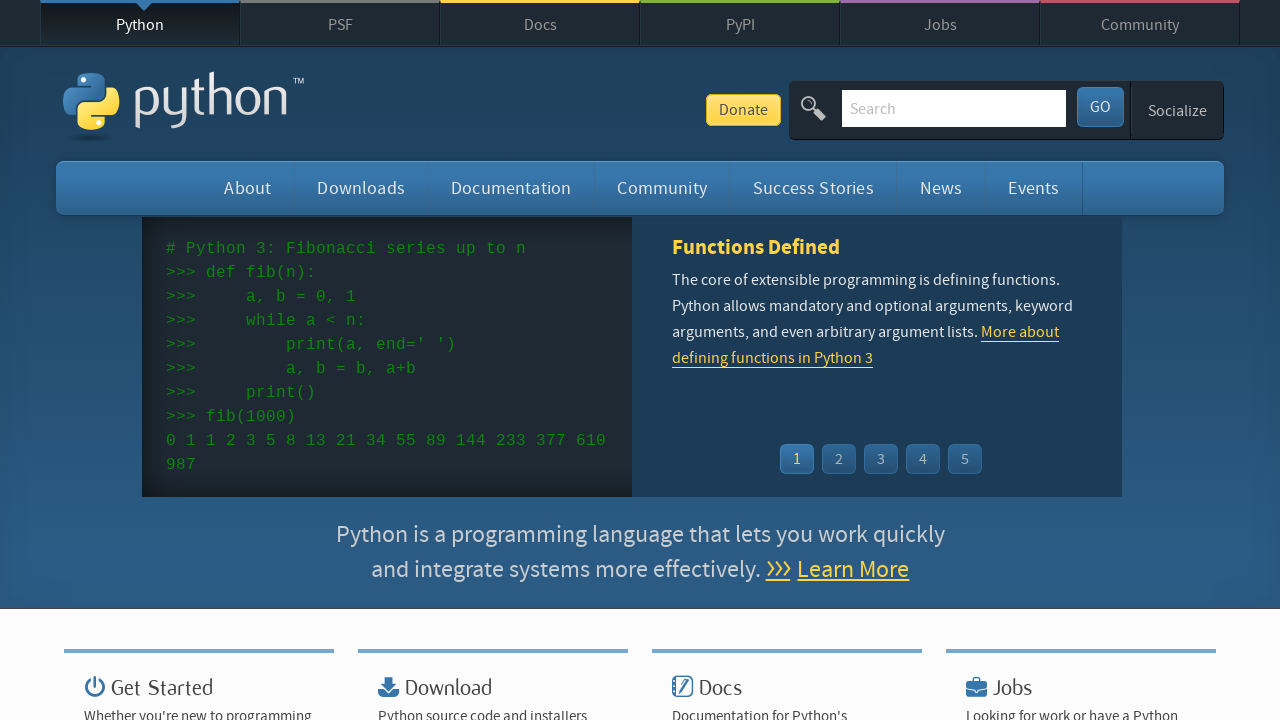

Filled search field with 'pycon' on input[name='q']
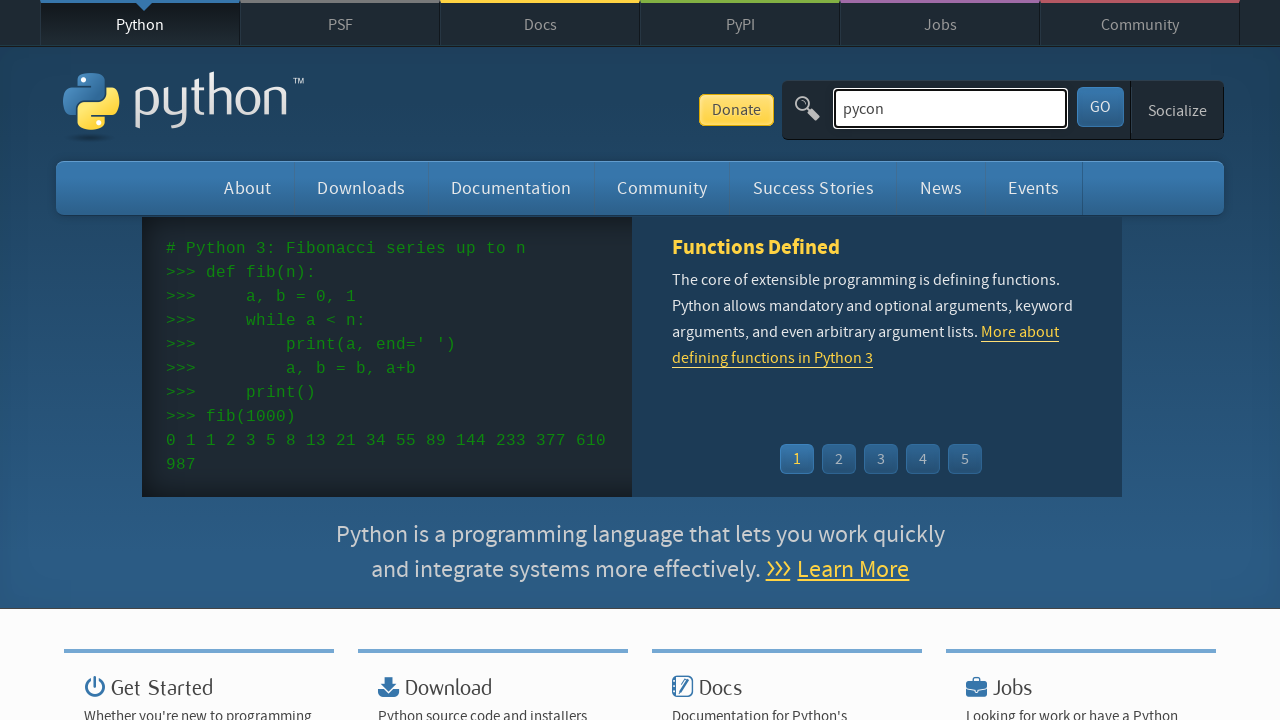

Pressed Enter to submit search query on input[name='q']
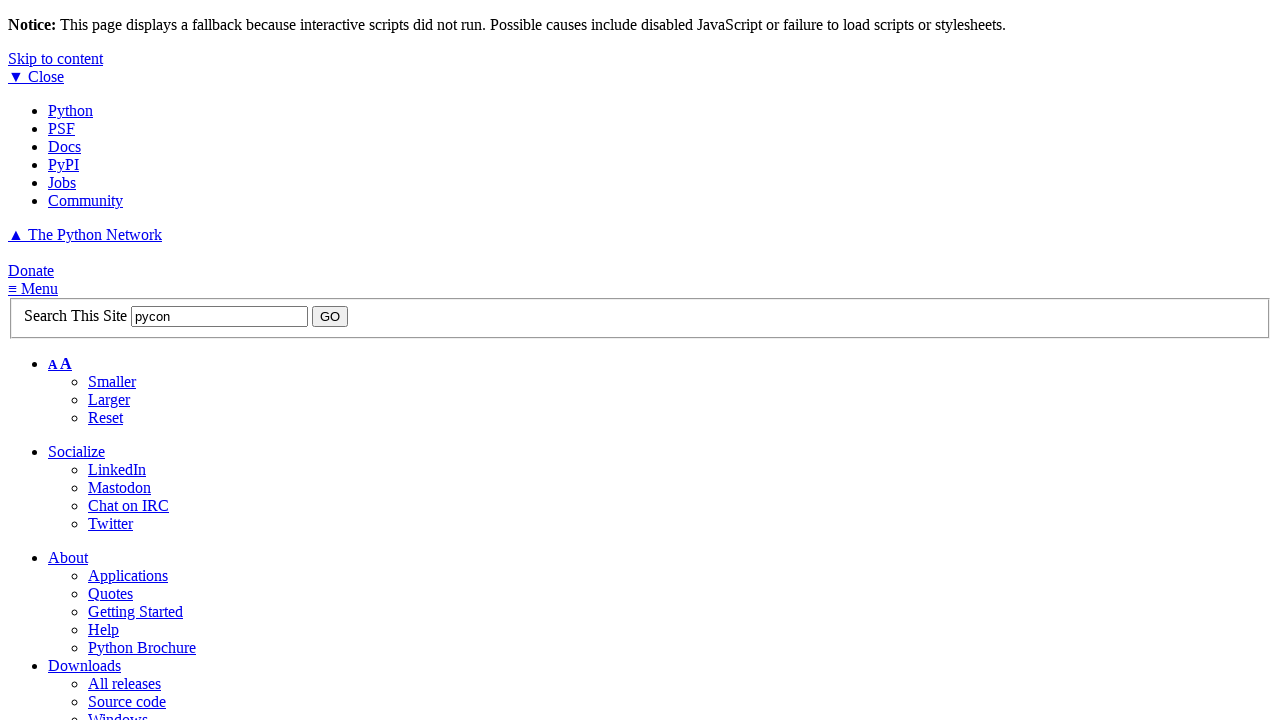

Waited for network to become idle
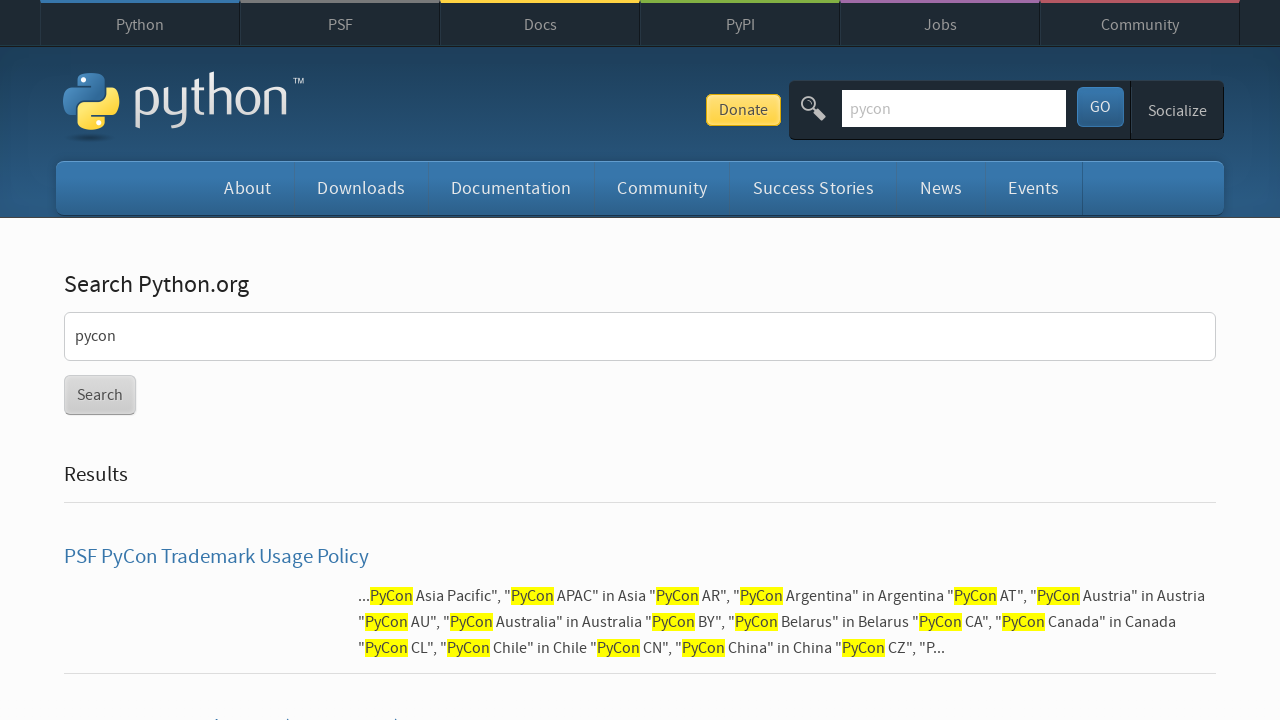

Verified search results were found for 'pycon'
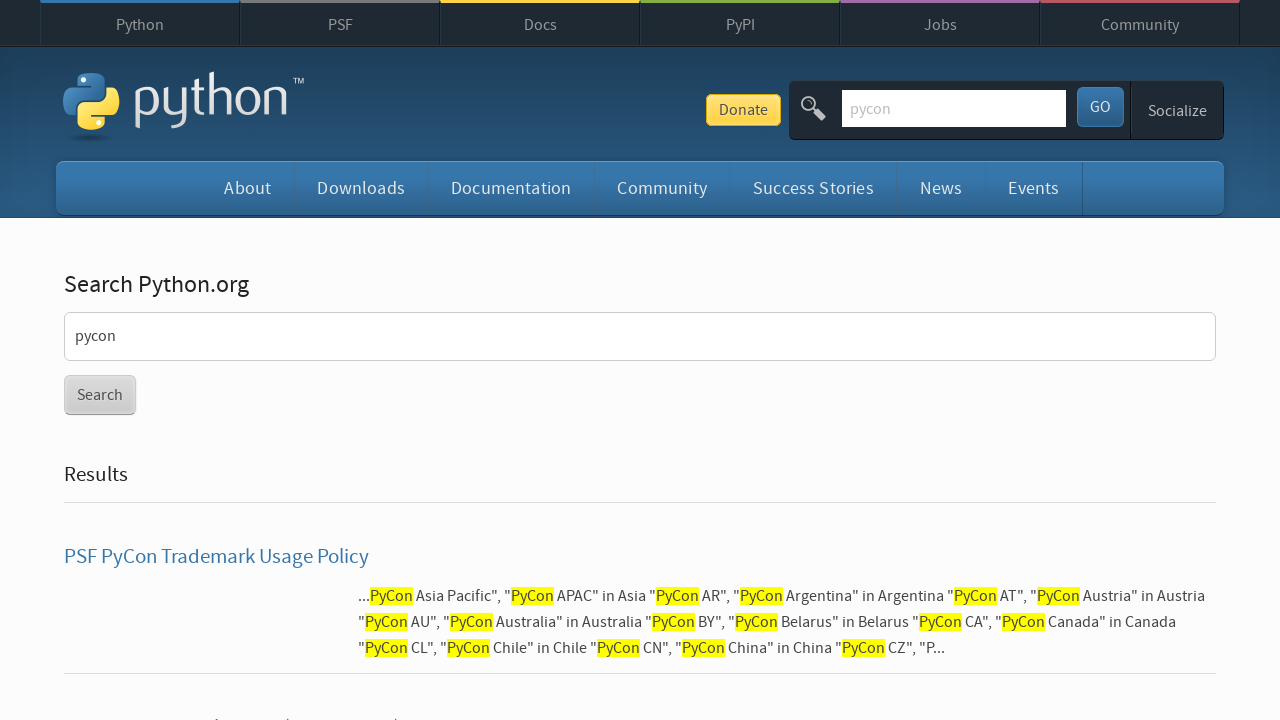

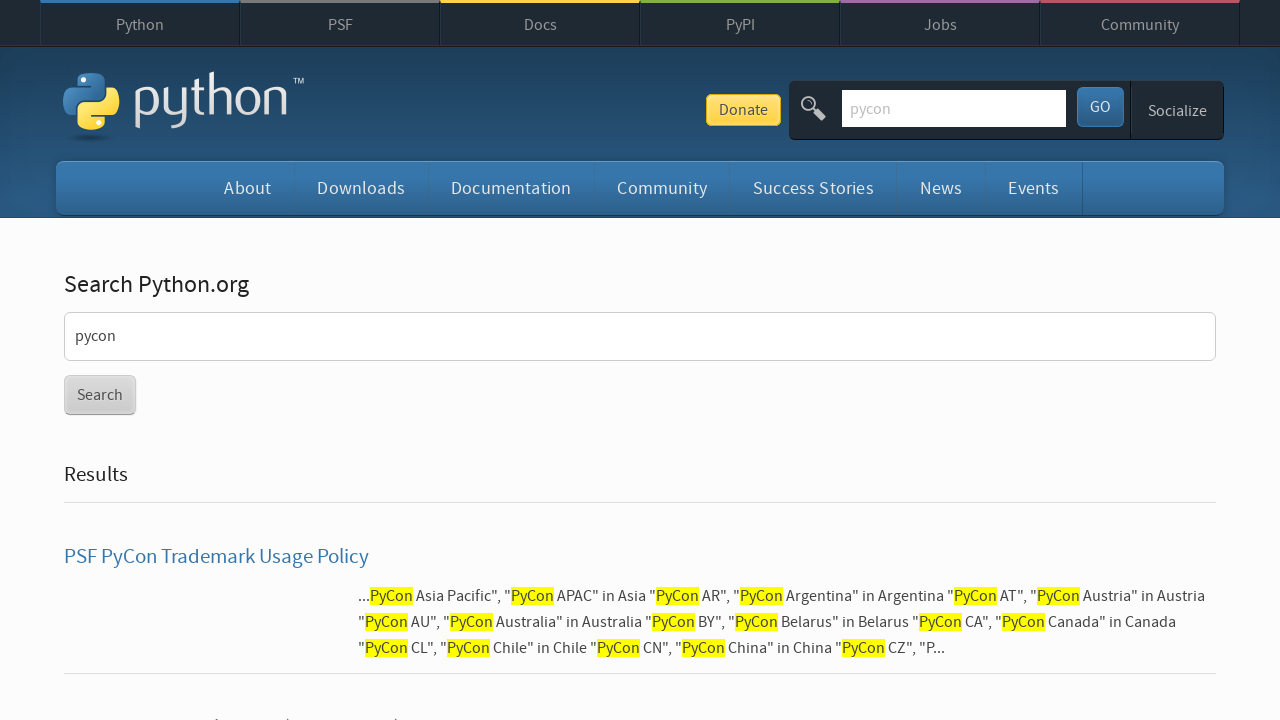